Tests window handling by clicking a link that opens a new window, verifying page titles, and switching between windows multiple times.

Starting URL: https://the-internet.herokuapp.com/windows

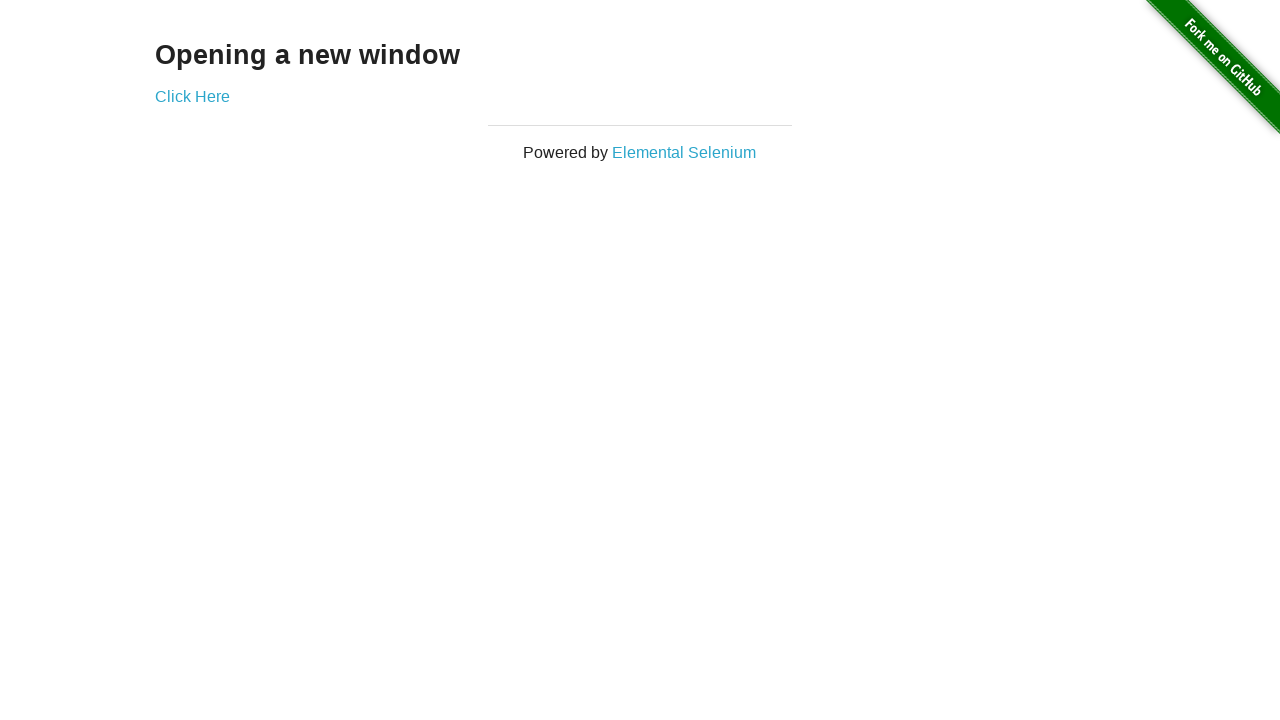

Retrieved heading text from initial page
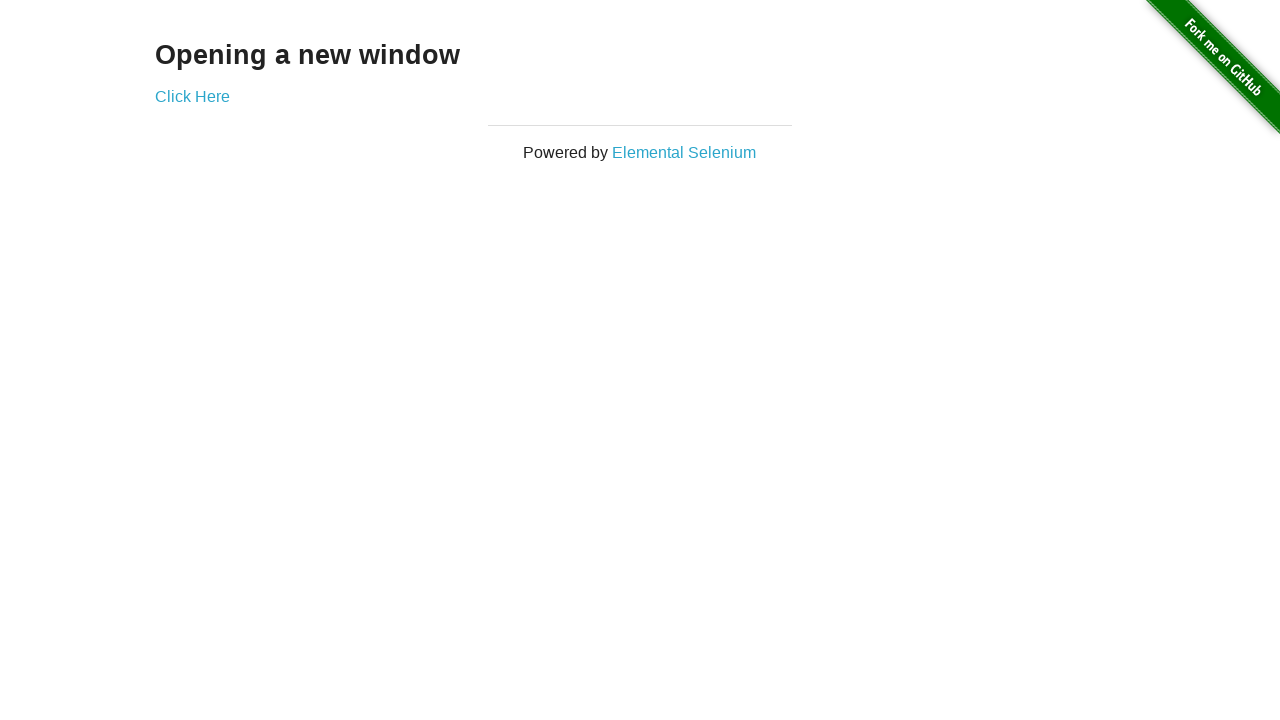

Verified heading text is 'Opening a new window'
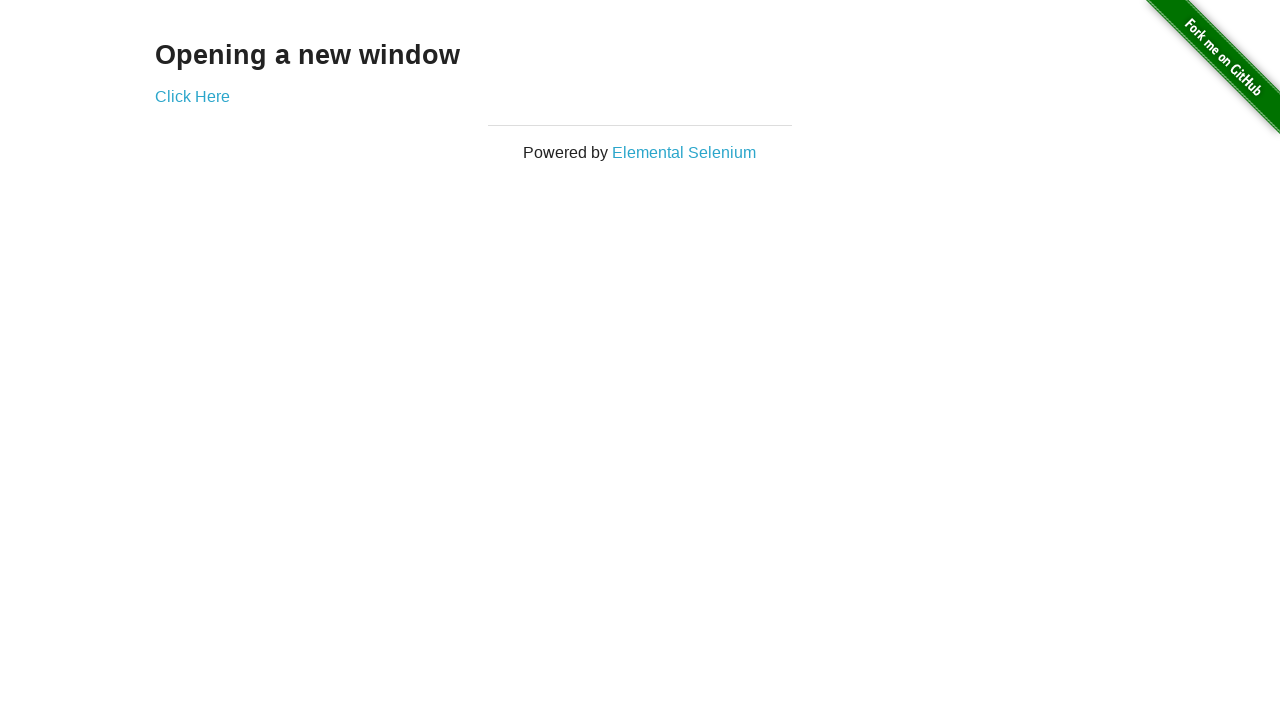

Verified initial page title is 'The Internet'
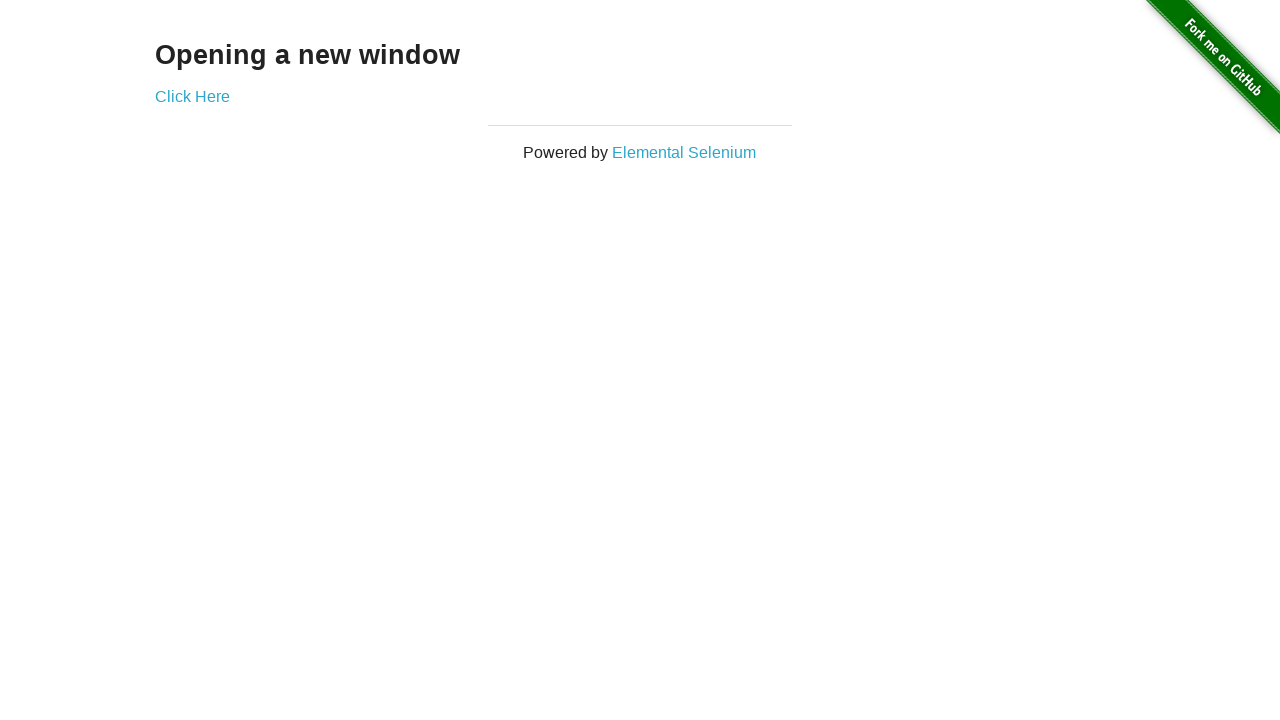

Clicked 'Click Here' link to open new window at (192, 96) on (//a)[2]
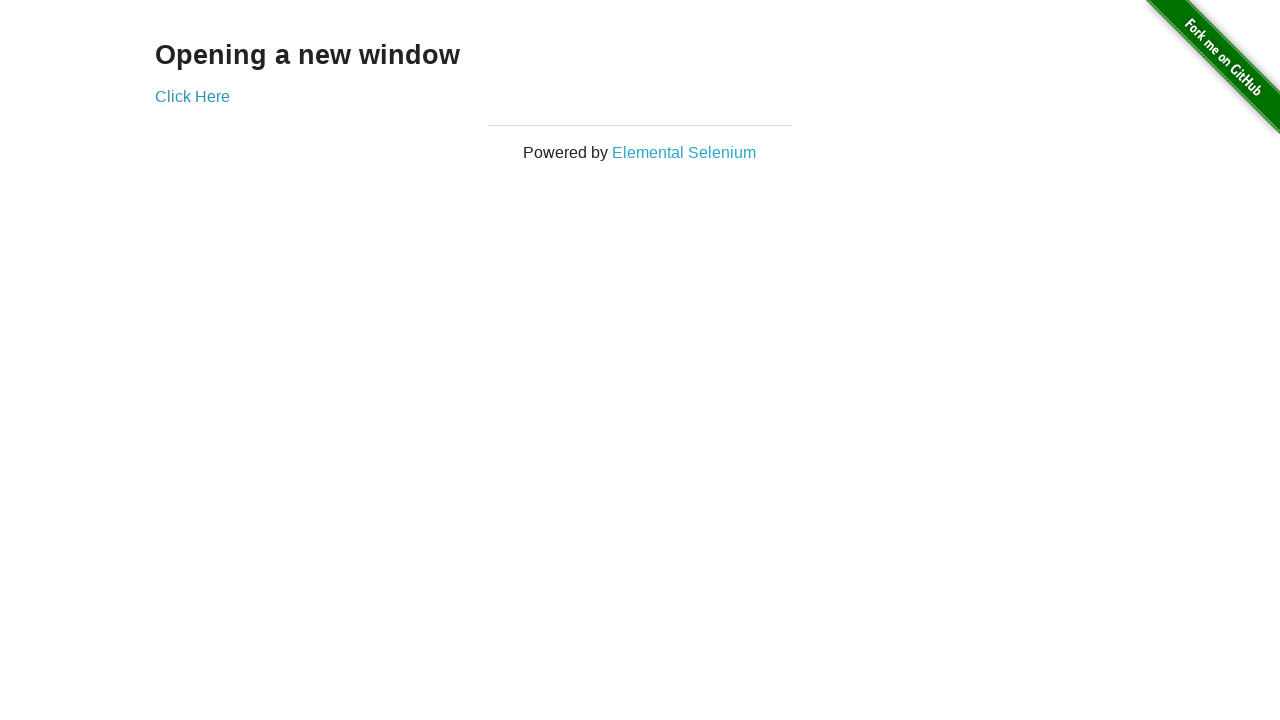

New window loaded successfully
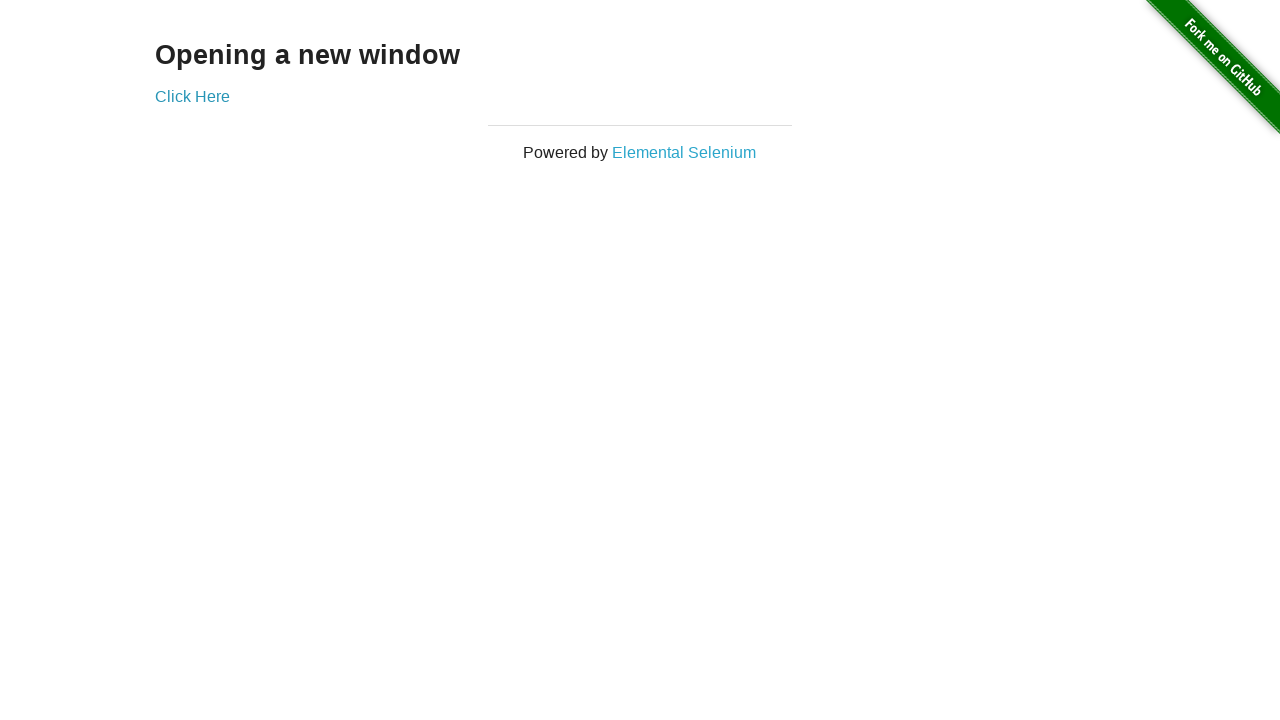

Verified new window page title is 'New Window'
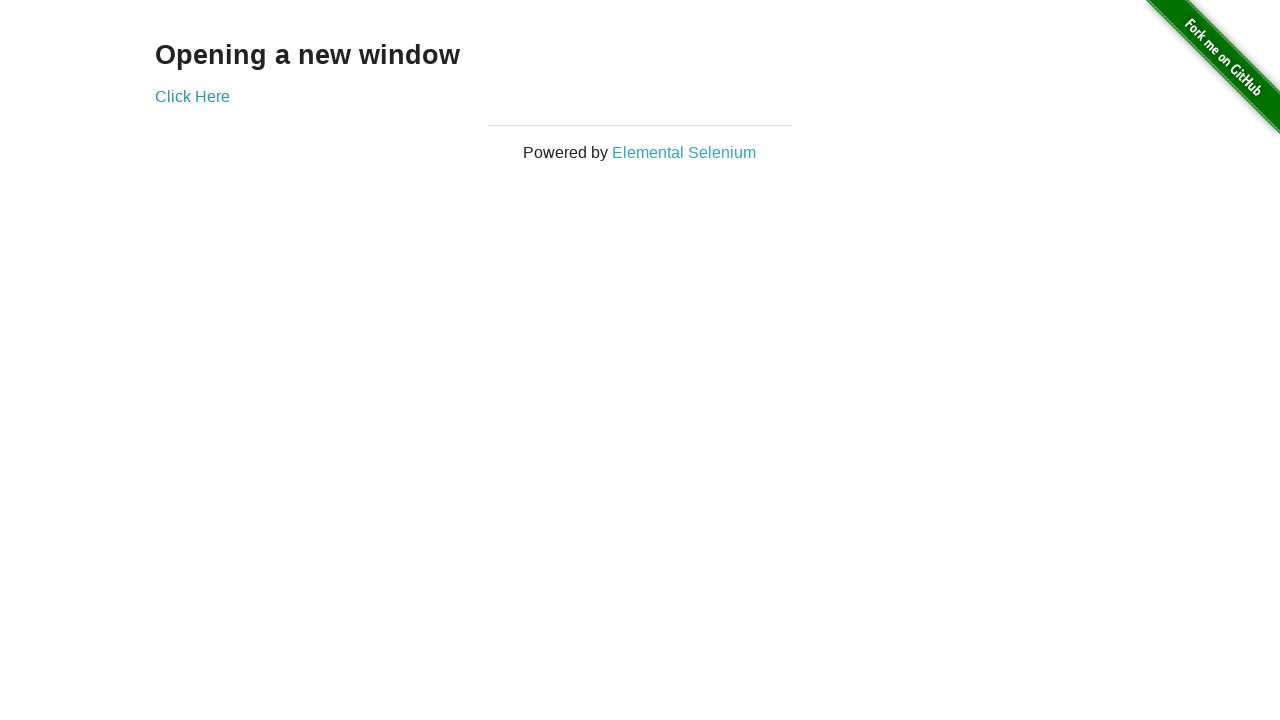

Switched back to first page
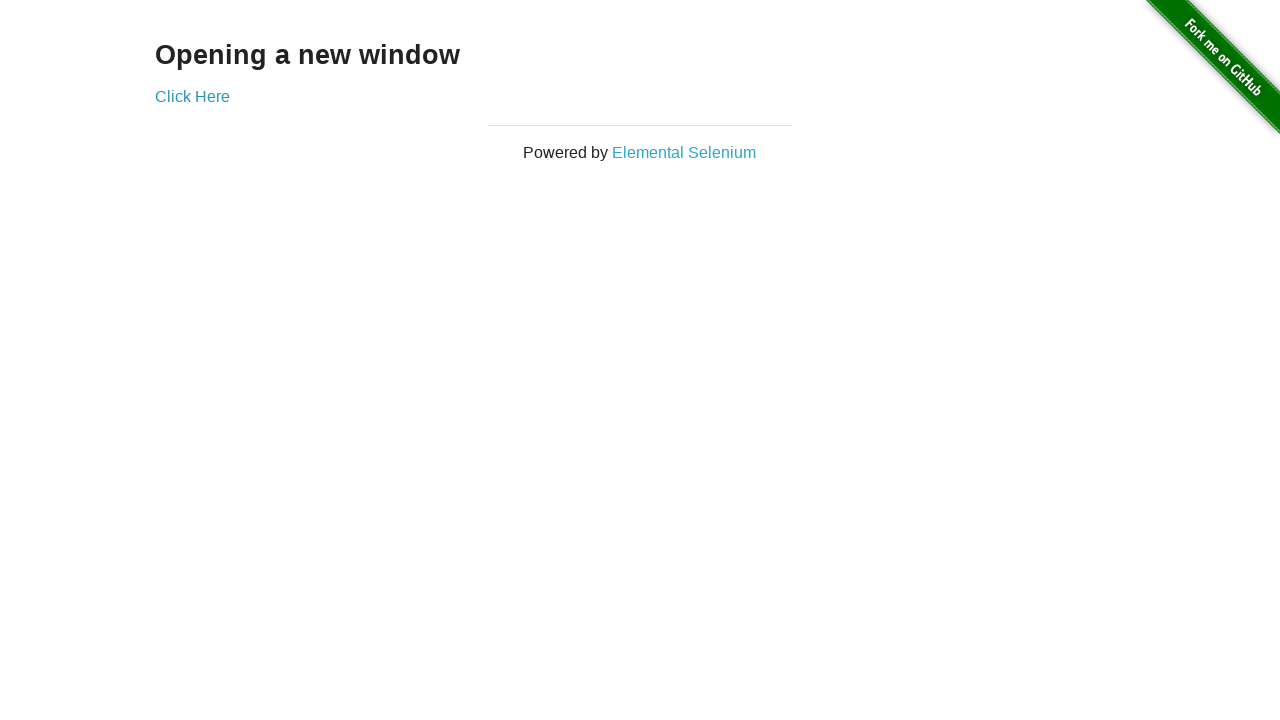

Verified first page title is still 'The Internet'
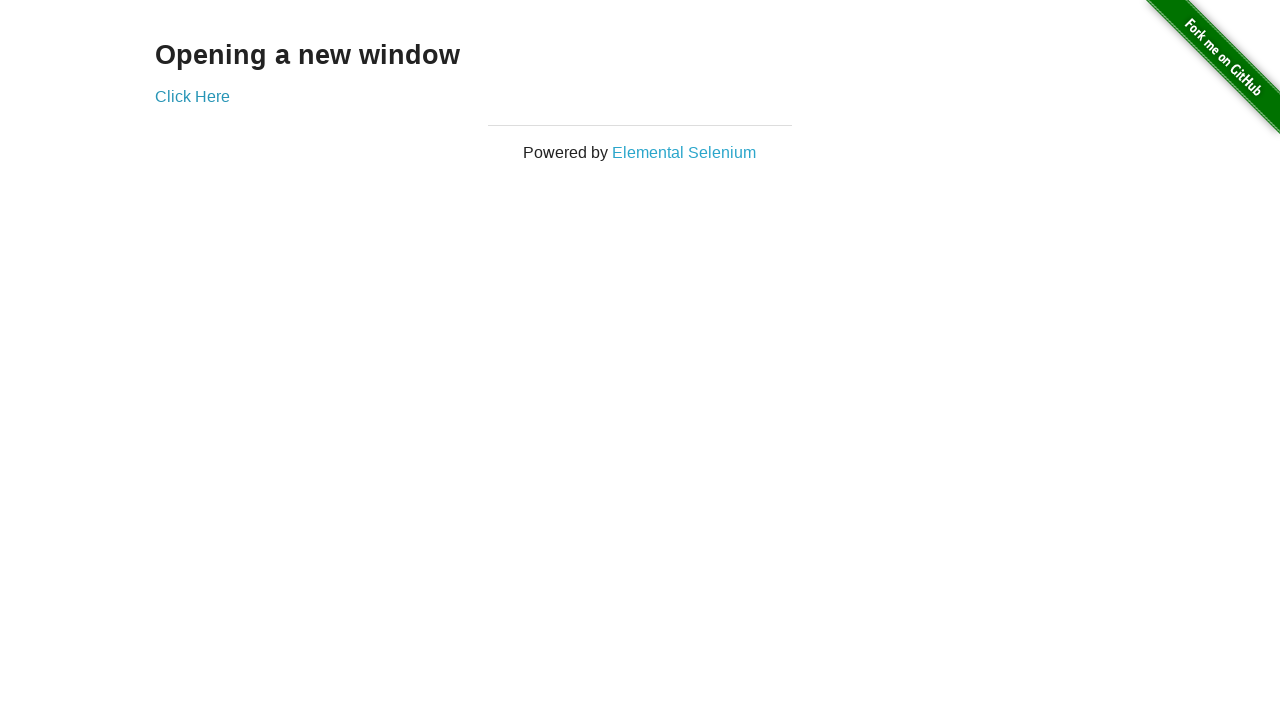

Switched to second page again
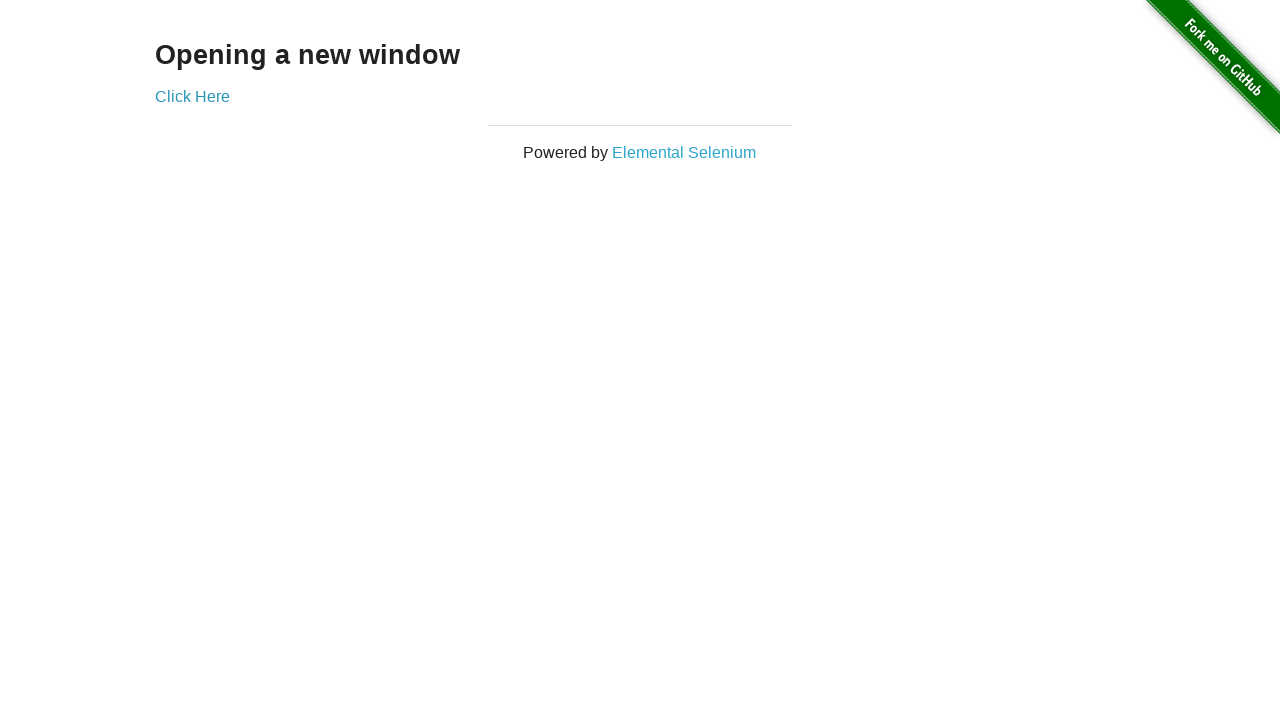

Switched back to first page again
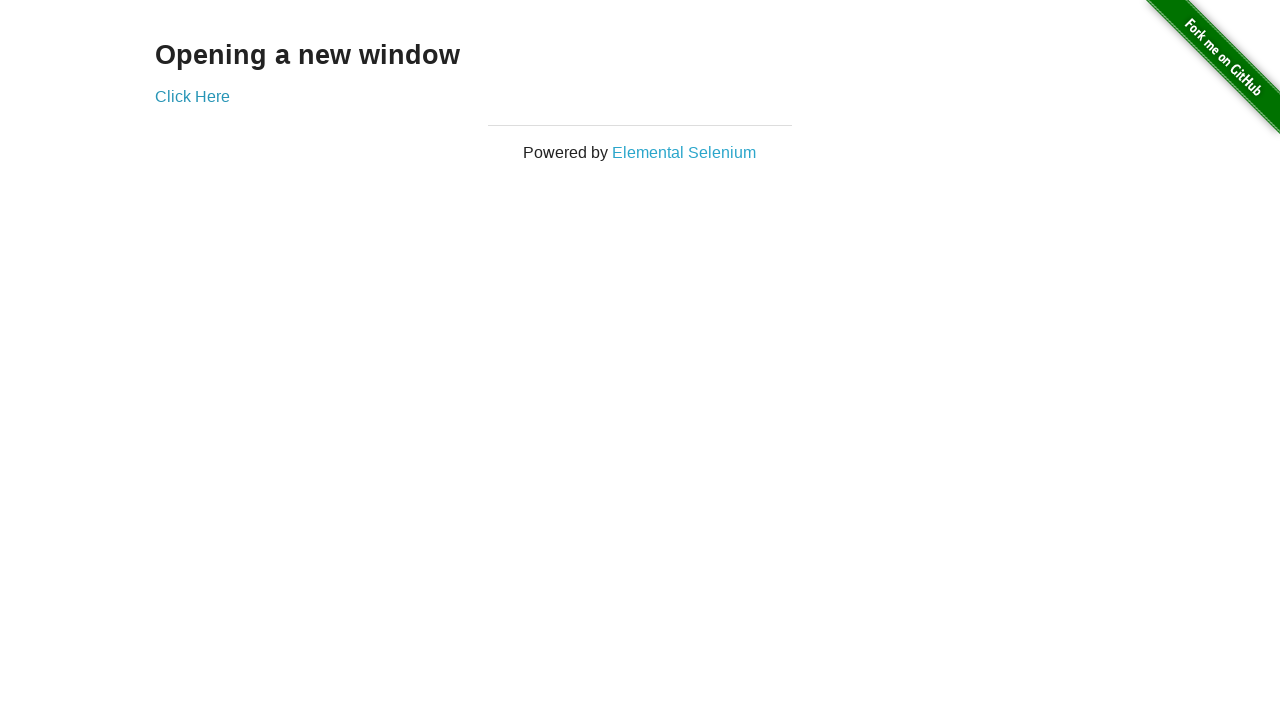

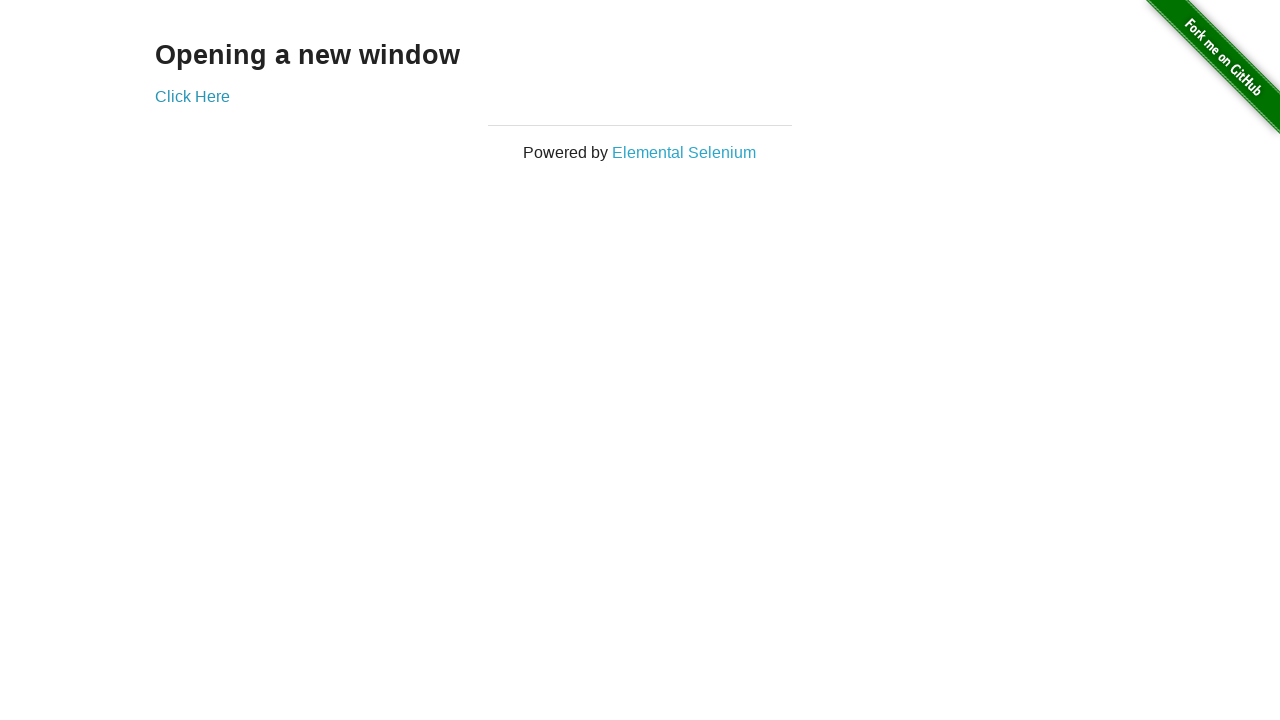